Tests keyboard interactions by filling a textbox and using keyboard shortcuts (Shift+ArrowLeft and Ctrl+C) to select and copy text.

Starting URL: https://thefreerangetester.github.io/sandbox-automation-testing/

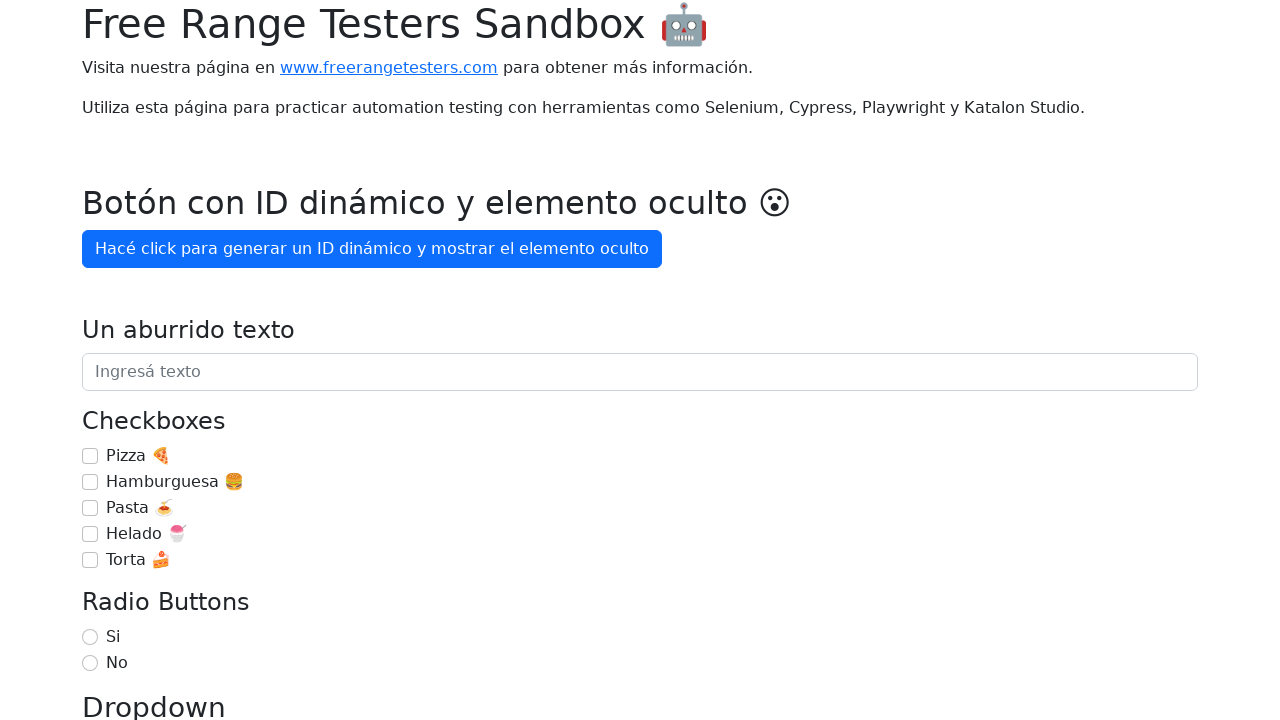

Filled textbox with 'Estoy aprendiendo Playwright 🍕' on internal:role=textbox[name="Un aburrido texto"i]
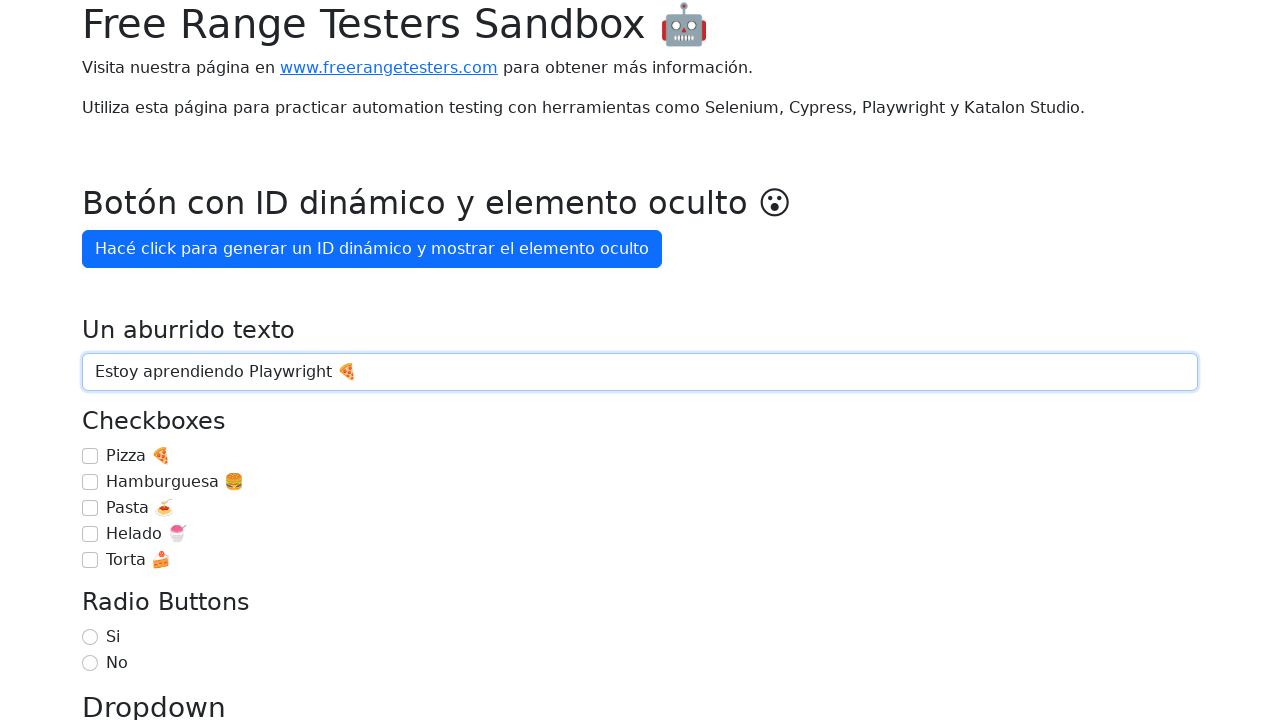

Pressed Shift+ArrowLeft to select text character by character on internal:role=textbox[name="Un aburrido texto"i]
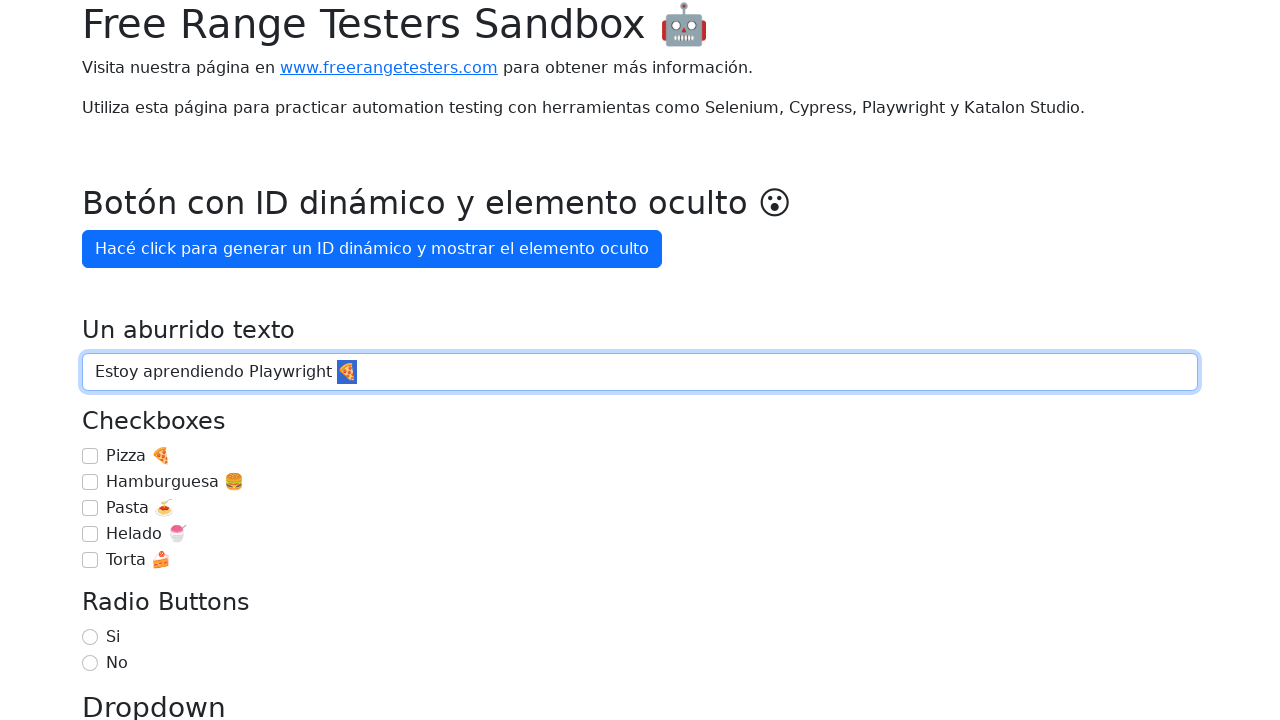

Pressed Shift+ArrowLeft to select text character by character on internal:role=textbox[name="Un aburrido texto"i]
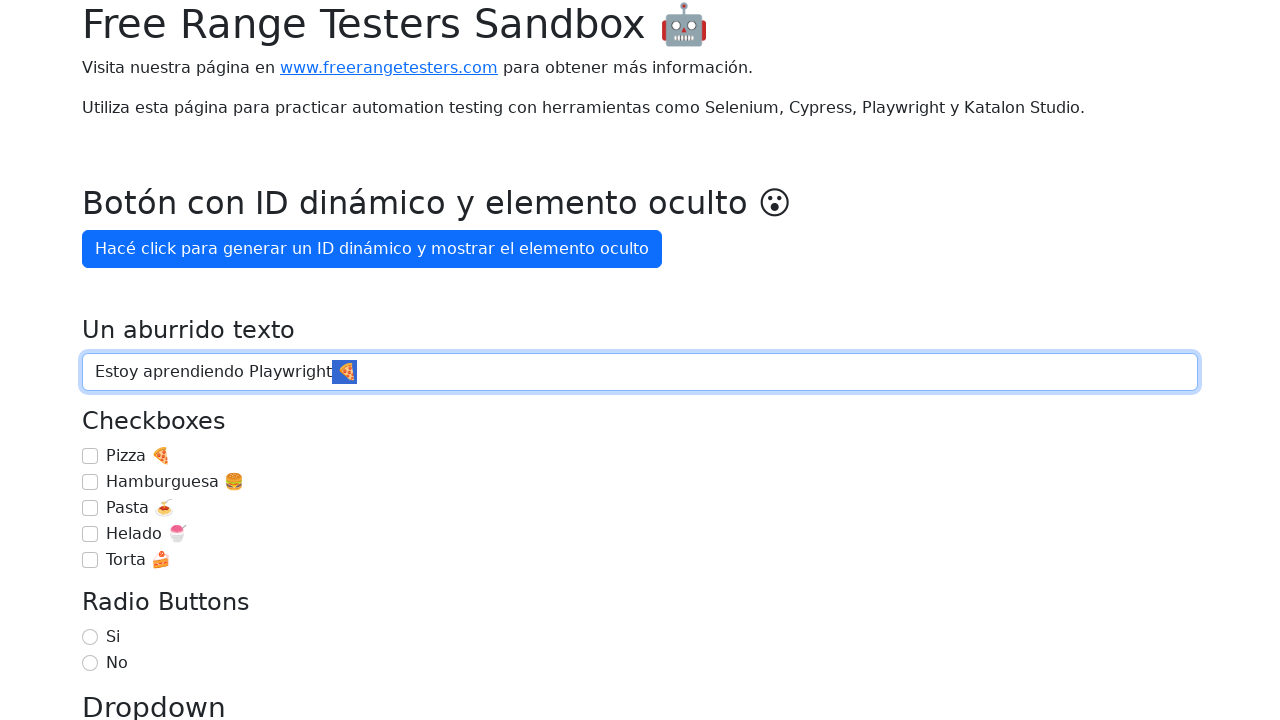

Pressed Shift+ArrowLeft to select text character by character on internal:role=textbox[name="Un aburrido texto"i]
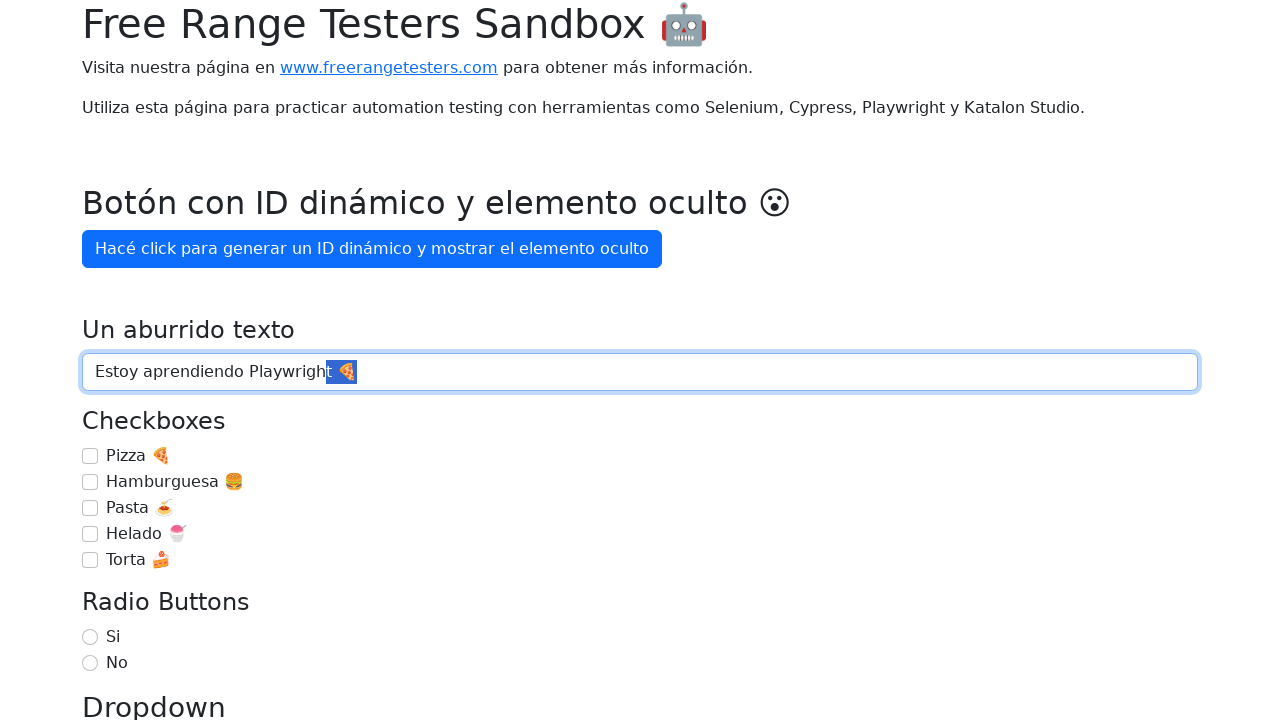

Pressed Shift+ArrowLeft to select text character by character on internal:role=textbox[name="Un aburrido texto"i]
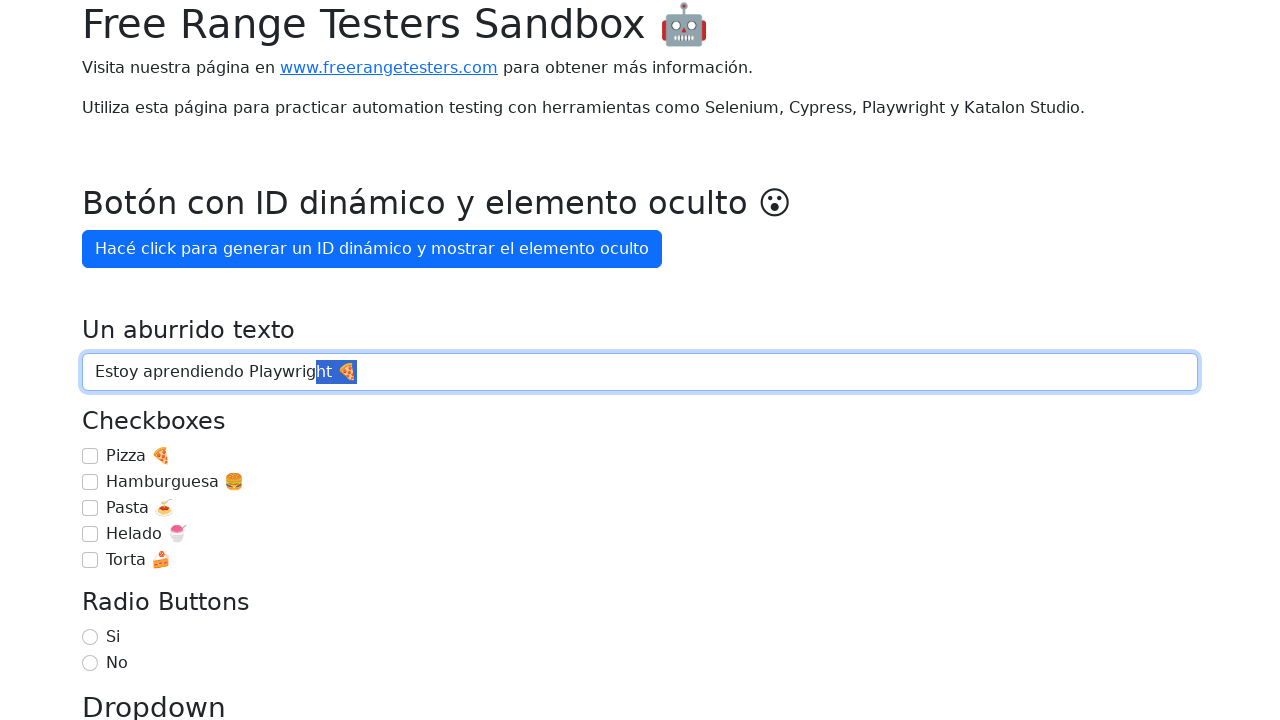

Pressed Shift+ArrowLeft to select text character by character on internal:role=textbox[name="Un aburrido texto"i]
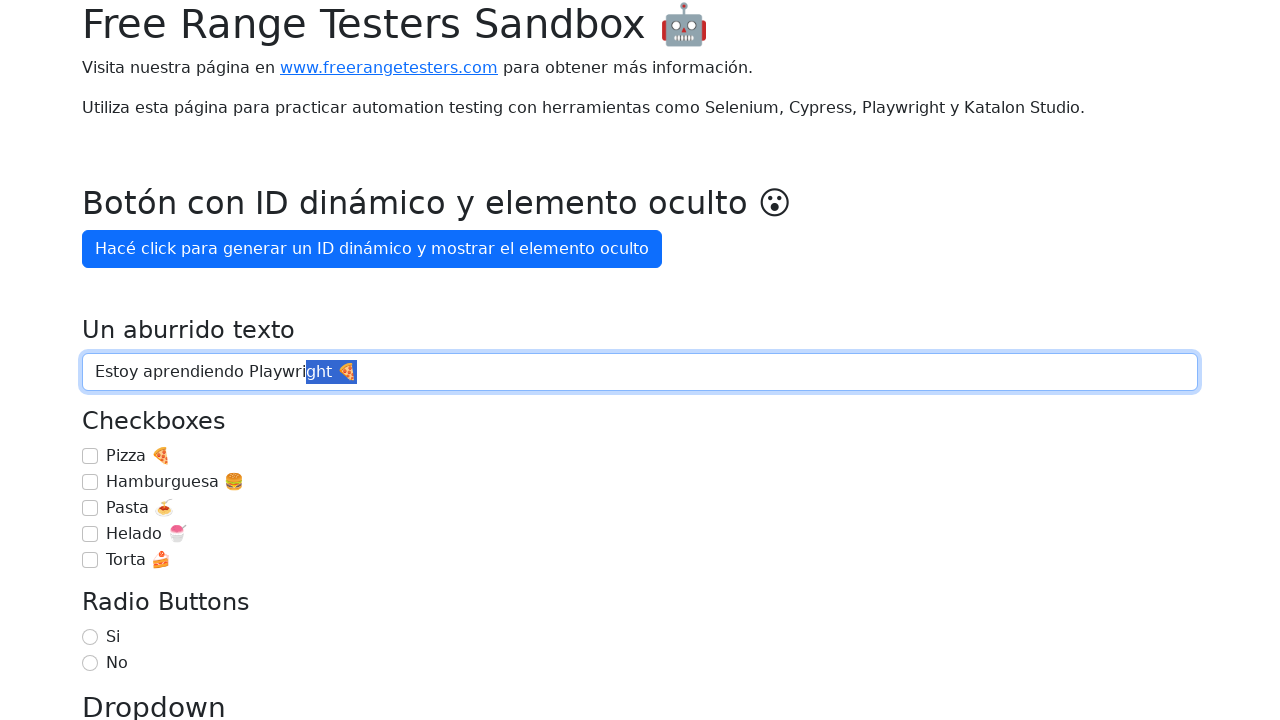

Pressed Shift+ArrowLeft to select text character by character on internal:role=textbox[name="Un aburrido texto"i]
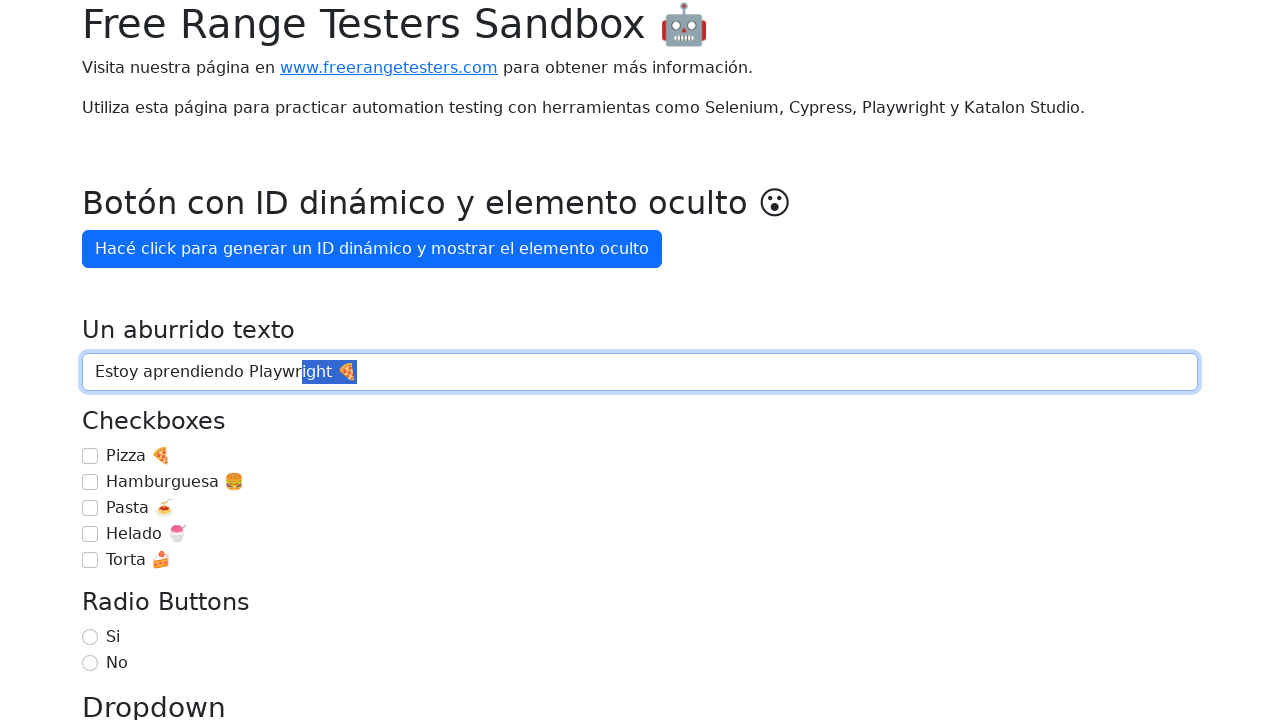

Pressed Shift+ArrowLeft to select text character by character on internal:role=textbox[name="Un aburrido texto"i]
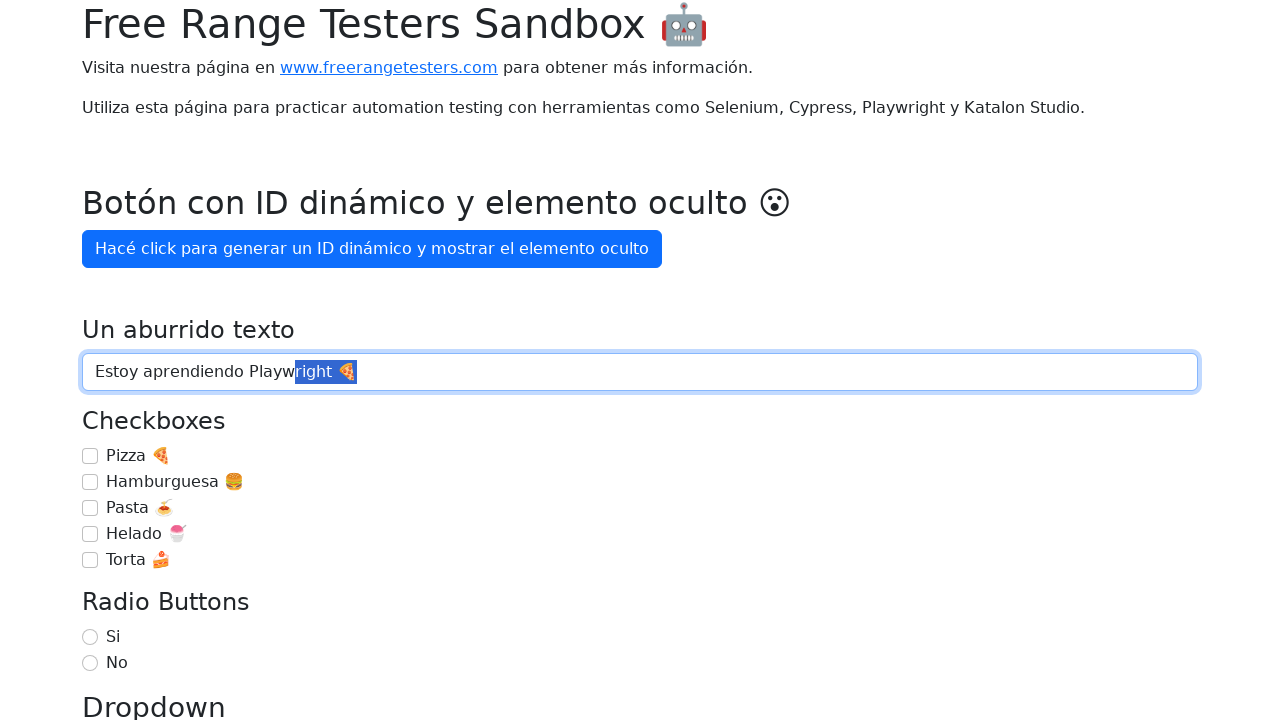

Pressed Shift+ArrowLeft to select text character by character on internal:role=textbox[name="Un aburrido texto"i]
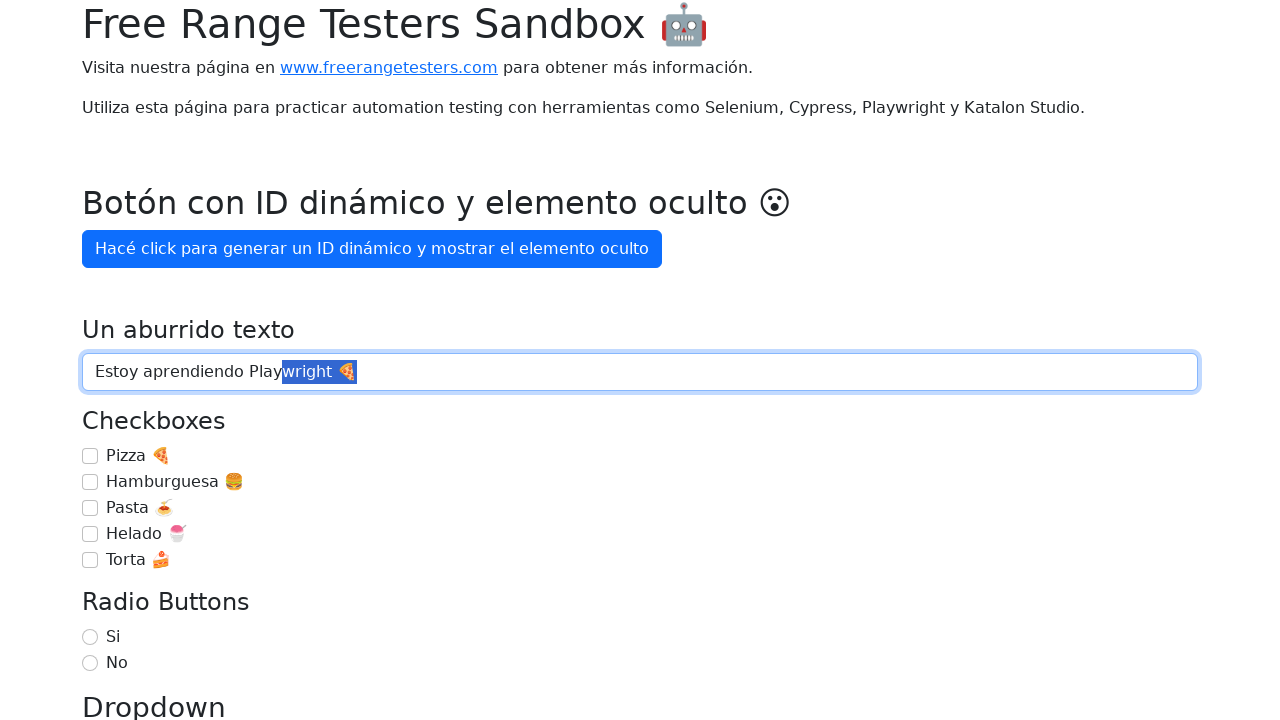

Pressed Shift+ArrowLeft to select text character by character on internal:role=textbox[name="Un aburrido texto"i]
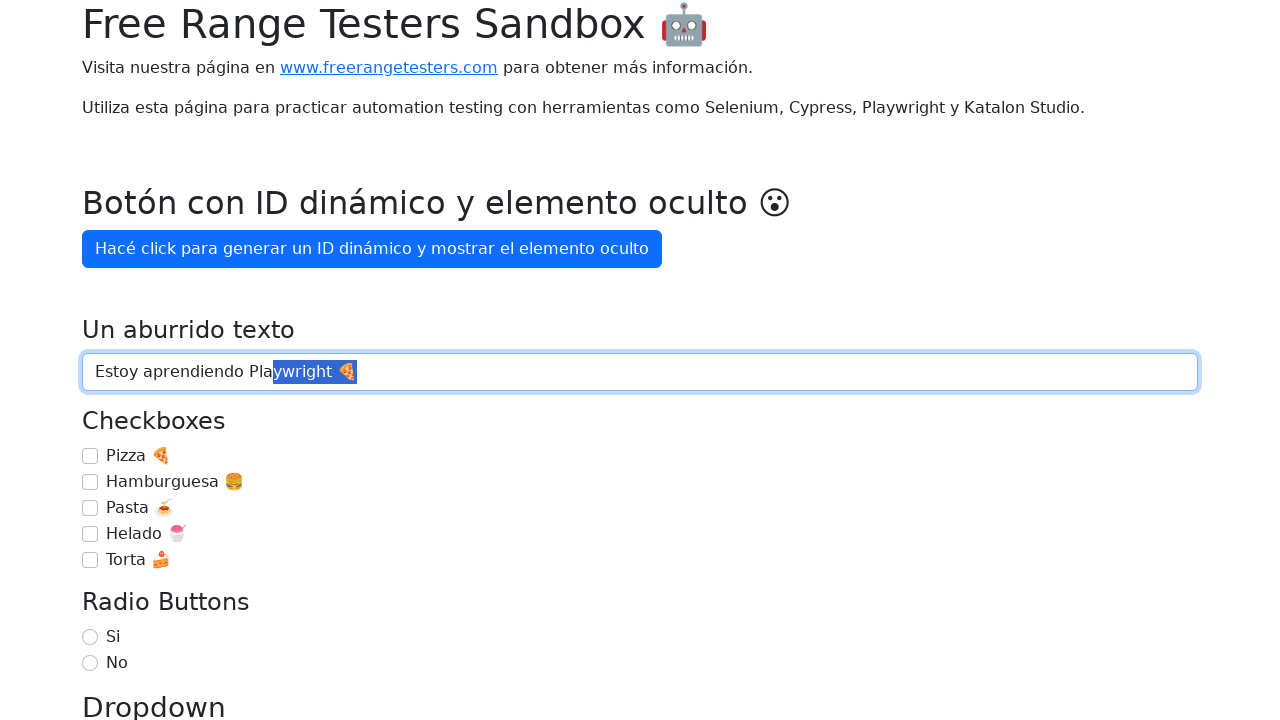

Pressed Shift+ArrowLeft to select text character by character on internal:role=textbox[name="Un aburrido texto"i]
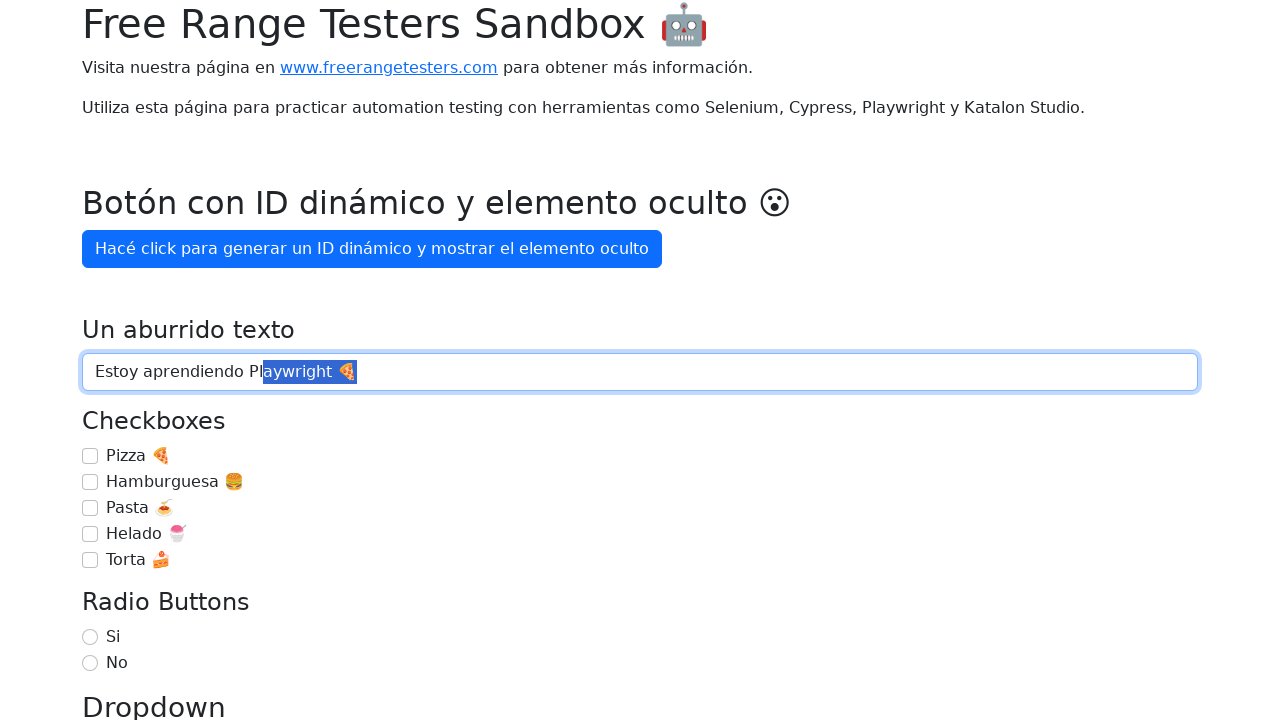

Pressed Shift+ArrowLeft to select text character by character on internal:role=textbox[name="Un aburrido texto"i]
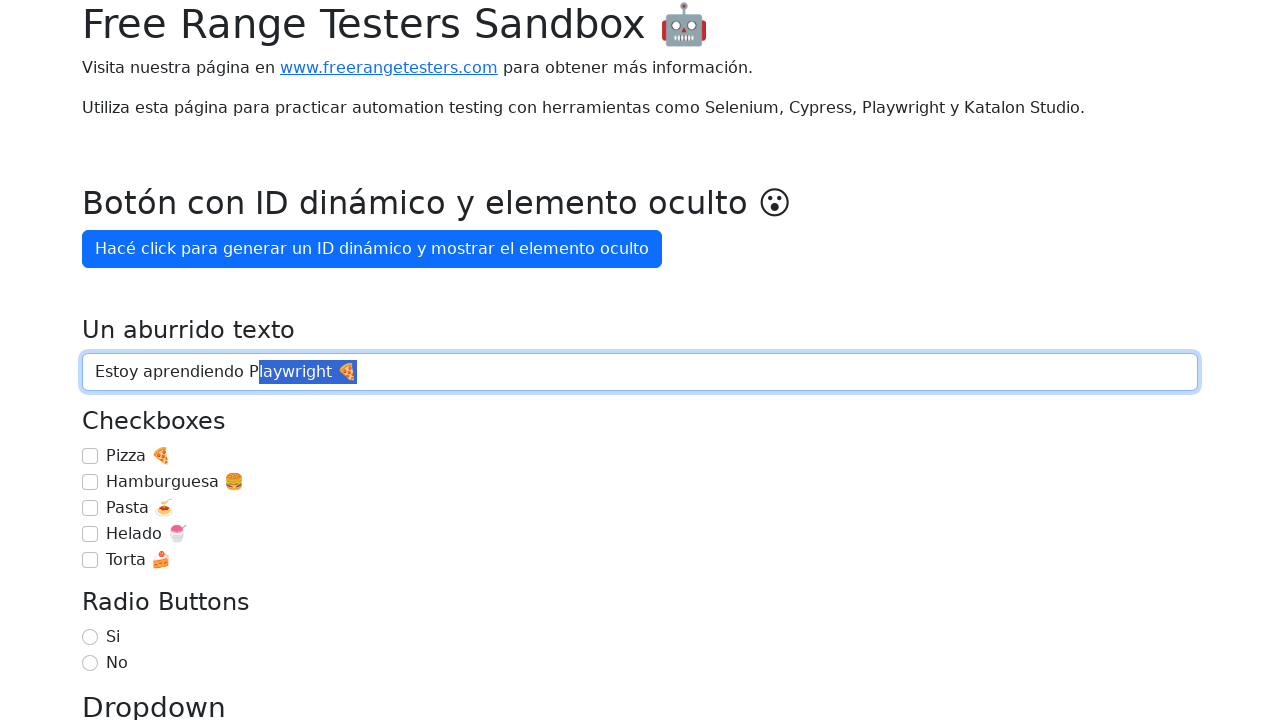

Pressed Shift+ArrowLeft to select text character by character on internal:role=textbox[name="Un aburrido texto"i]
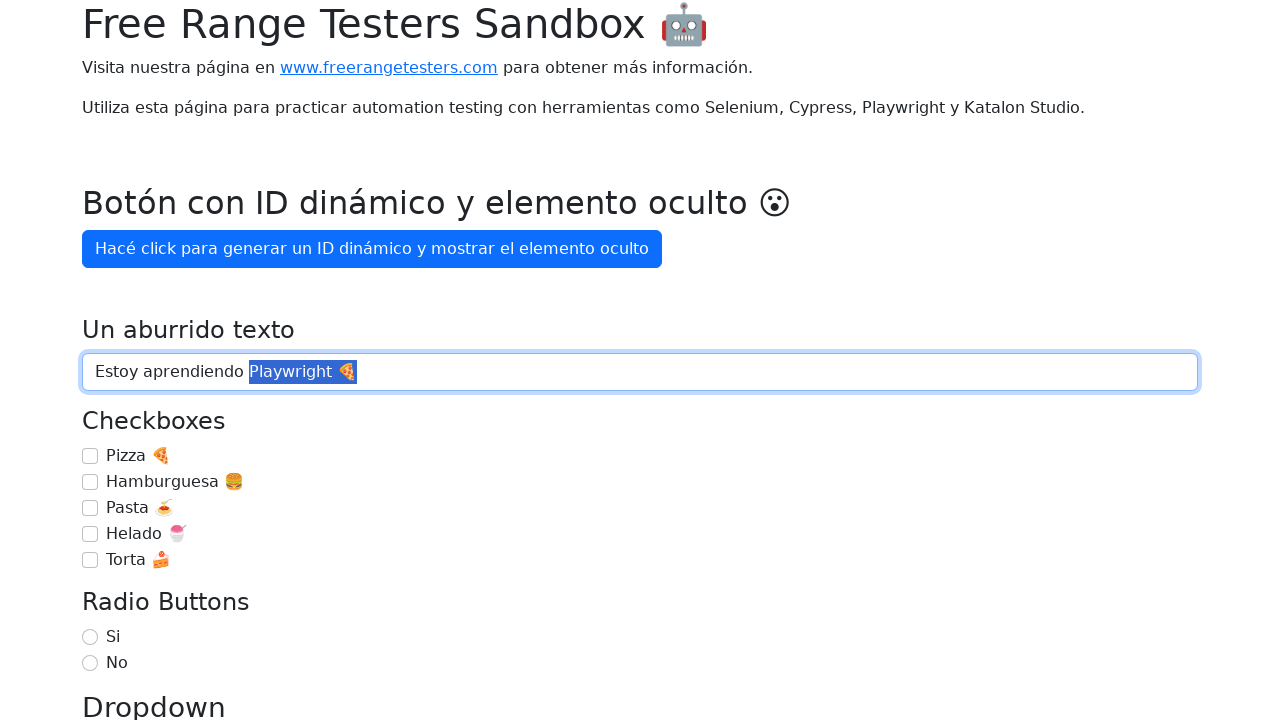

Pressed Shift+ArrowLeft to select text character by character on internal:role=textbox[name="Un aburrido texto"i]
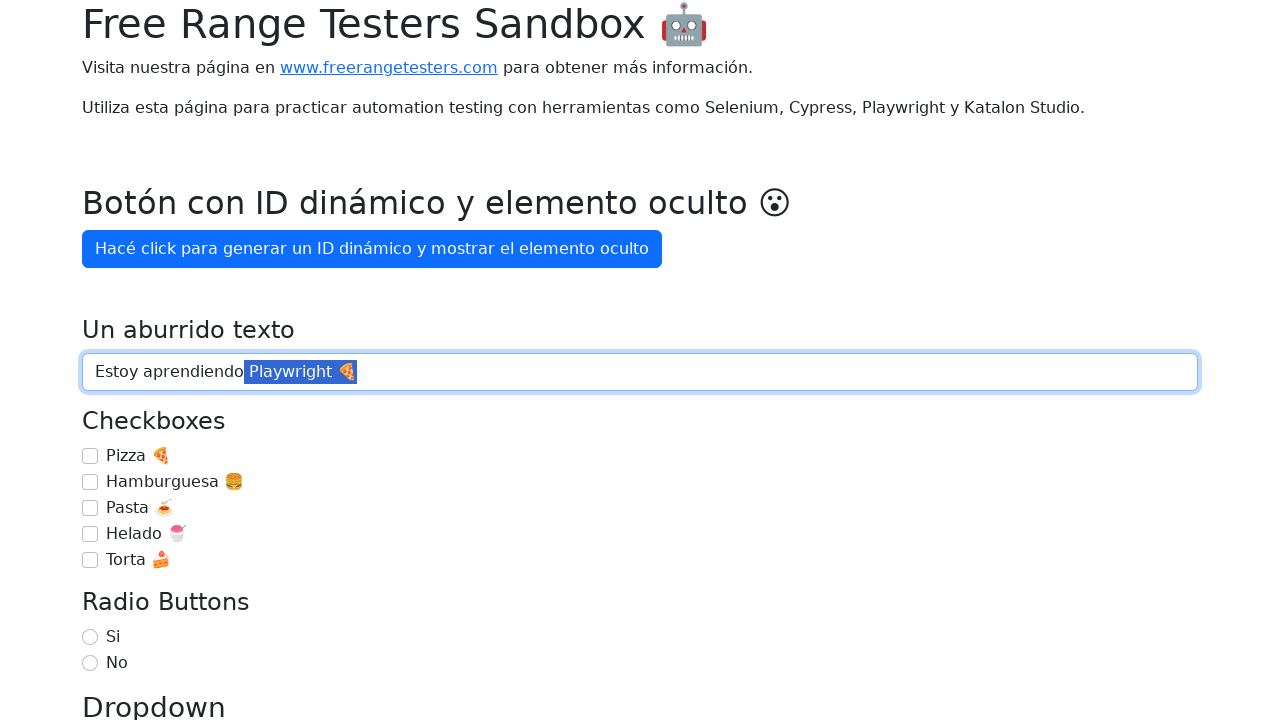

Pressed Shift+ArrowLeft to select text character by character on internal:role=textbox[name="Un aburrido texto"i]
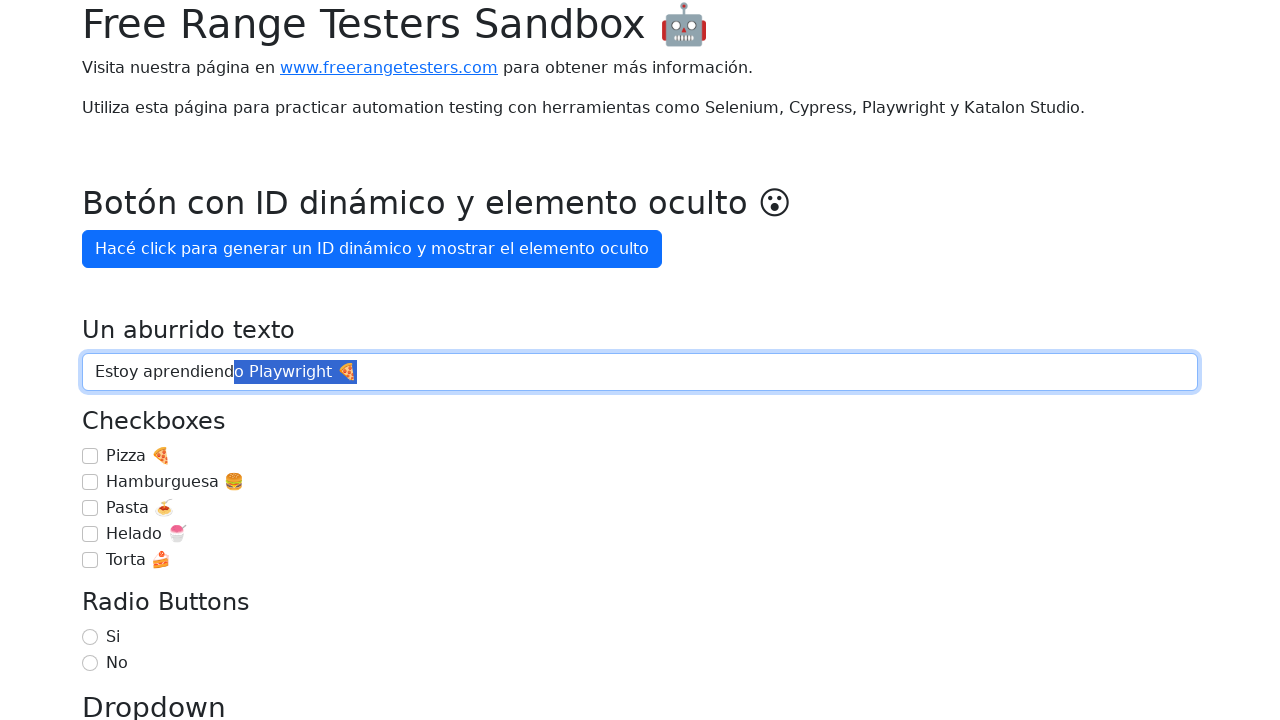

Pressed Shift+ArrowLeft to select text character by character on internal:role=textbox[name="Un aburrido texto"i]
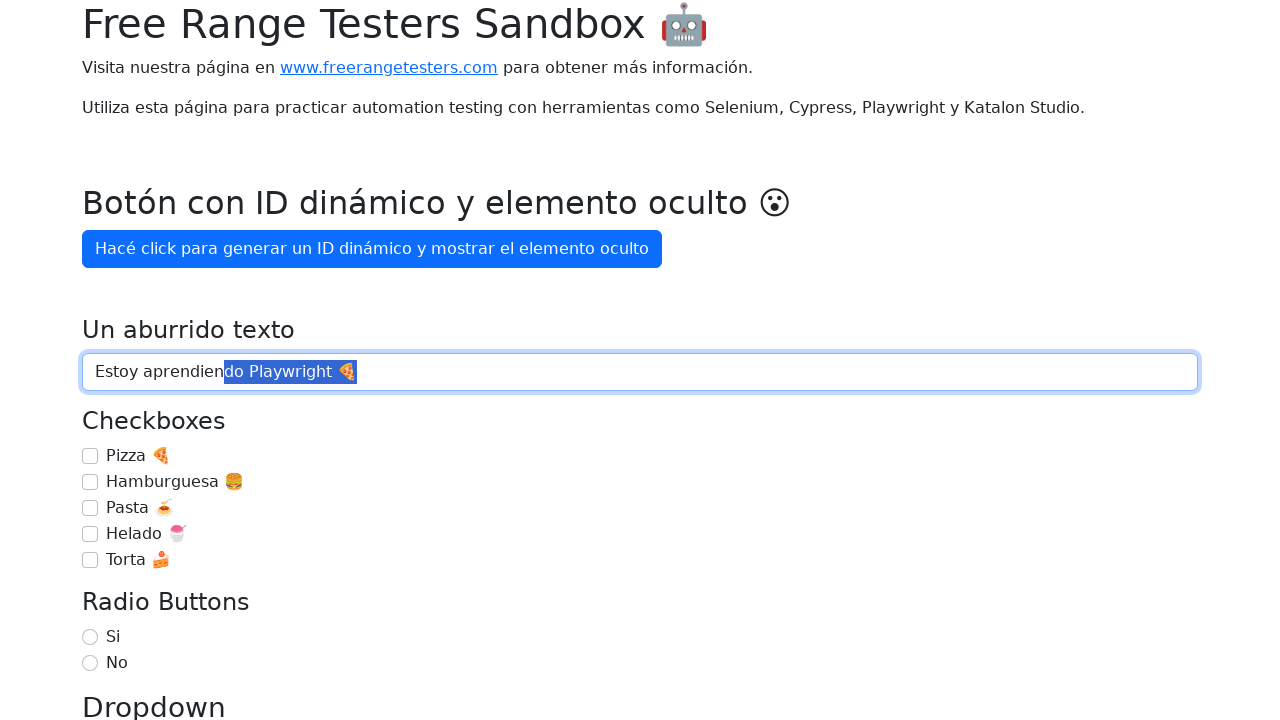

Pressed Shift+ArrowLeft to select text character by character on internal:role=textbox[name="Un aburrido texto"i]
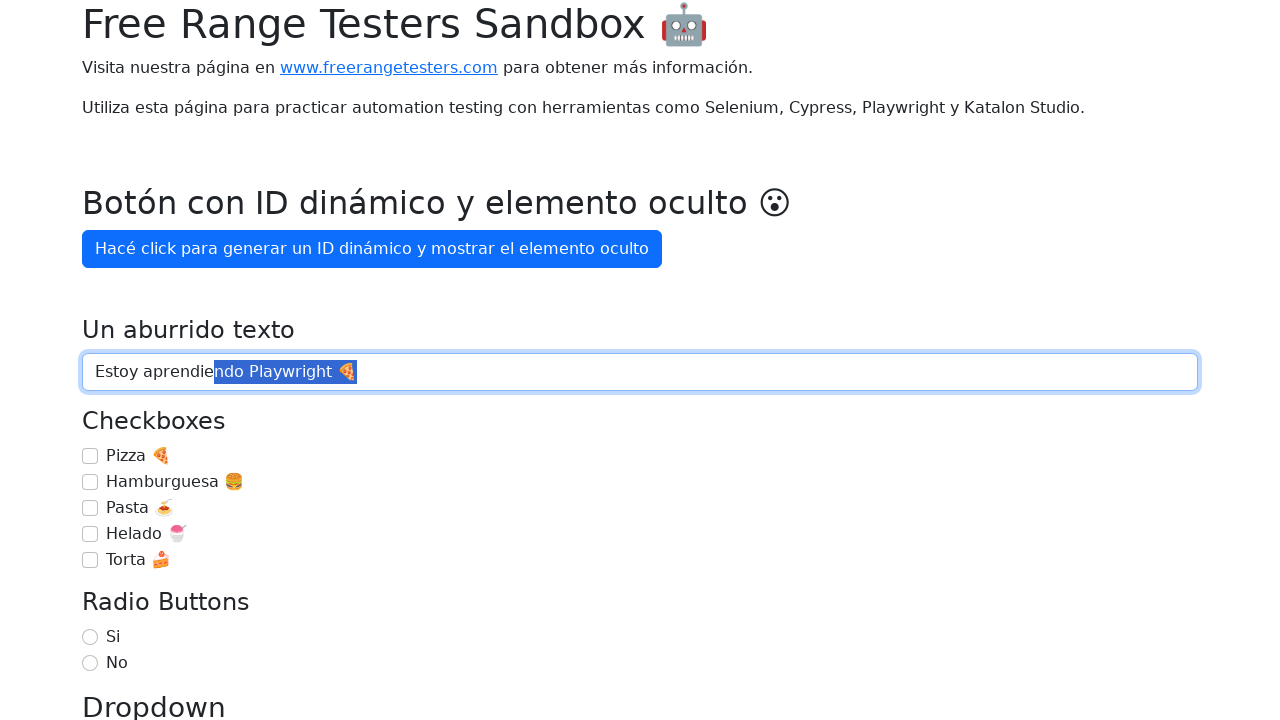

Pressed Shift+ArrowLeft to select text character by character on internal:role=textbox[name="Un aburrido texto"i]
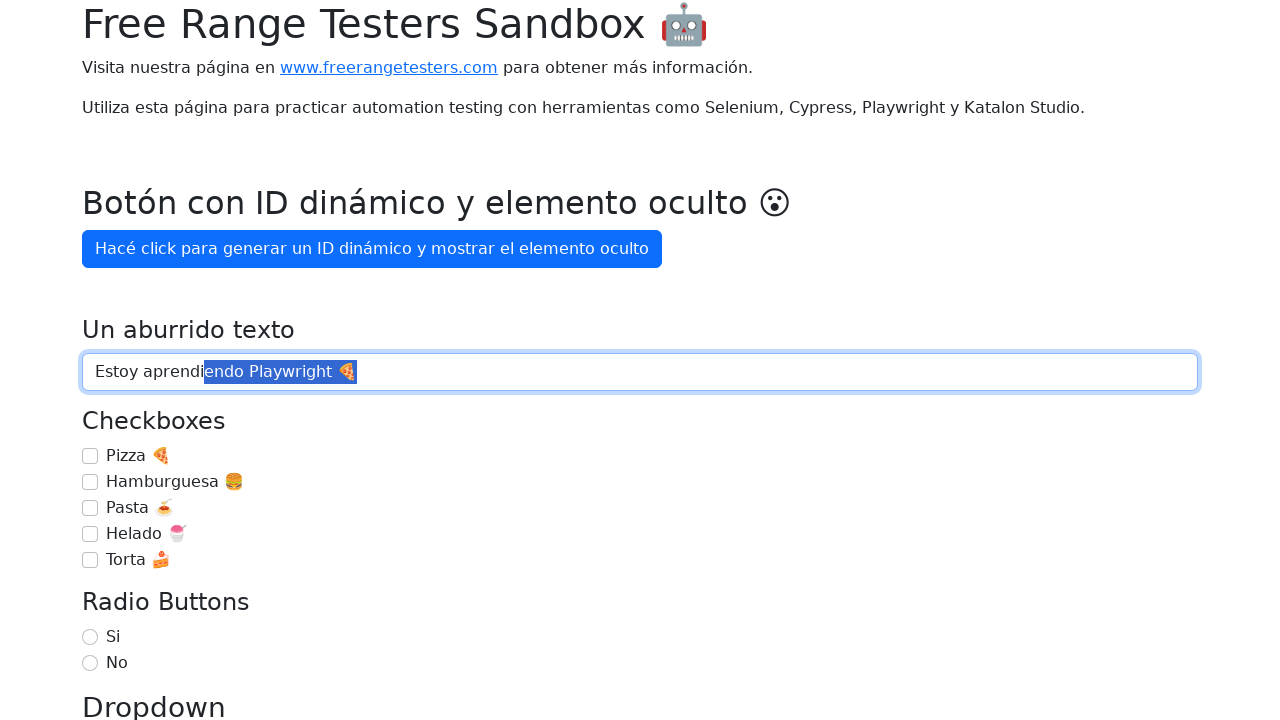

Pressed Shift+ArrowLeft to select text character by character on internal:role=textbox[name="Un aburrido texto"i]
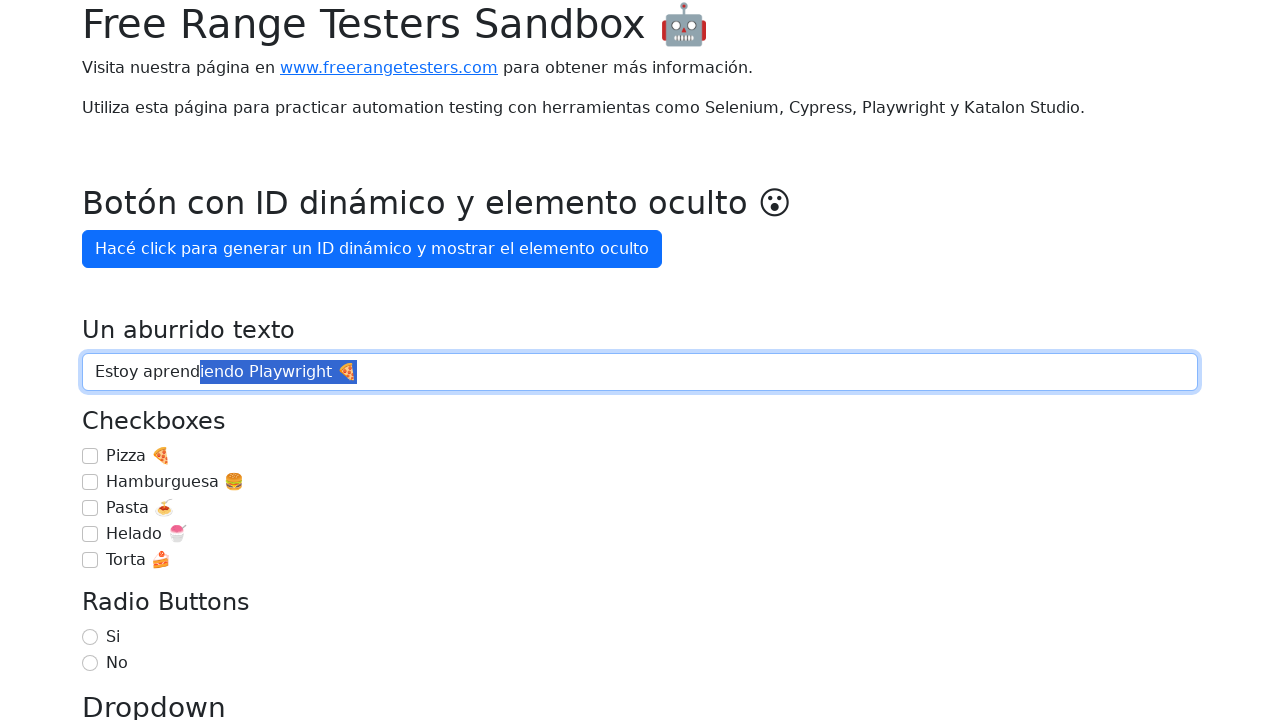

Pressed Shift+ArrowLeft to select text character by character on internal:role=textbox[name="Un aburrido texto"i]
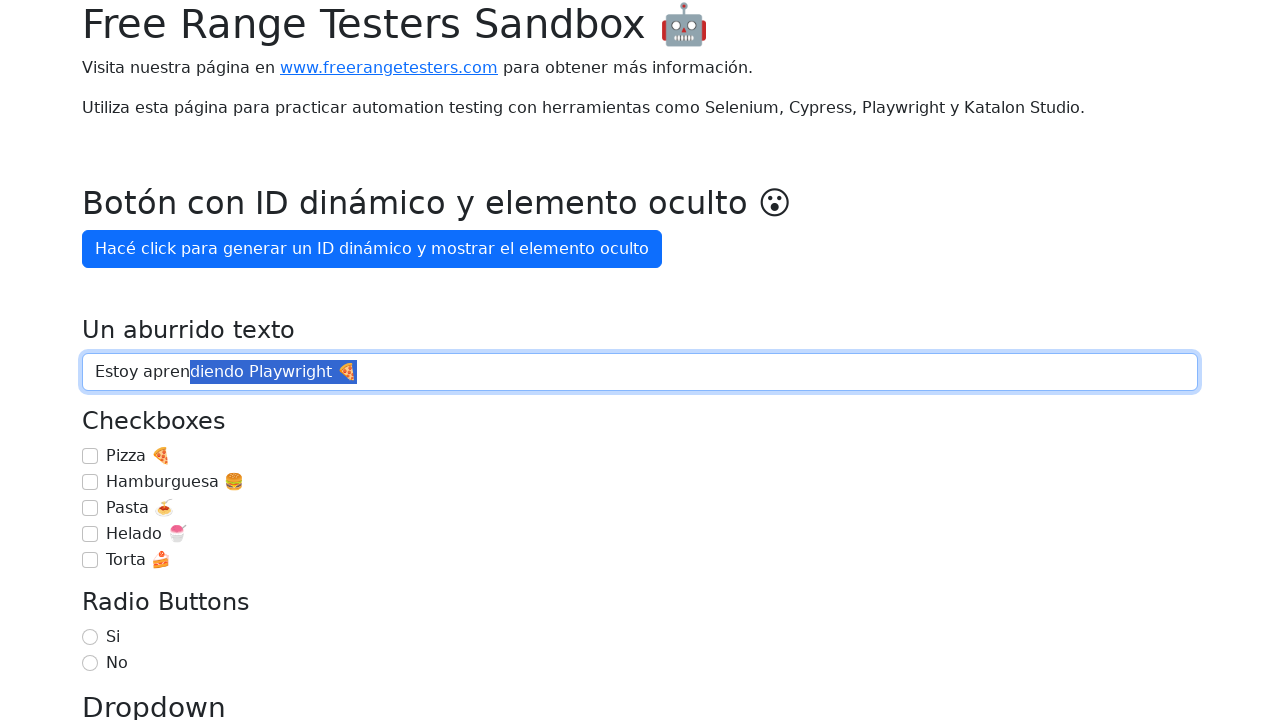

Pressed Shift+ArrowLeft to select text character by character on internal:role=textbox[name="Un aburrido texto"i]
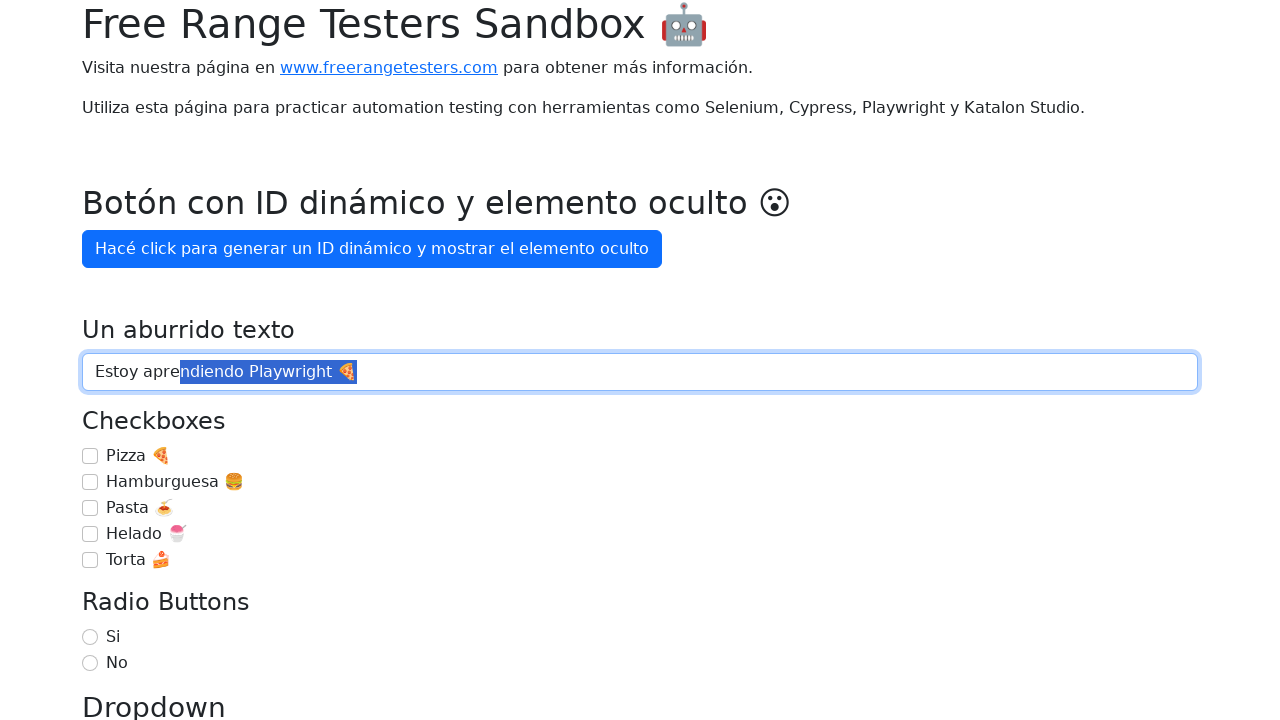

Pressed Shift+ArrowLeft to select text character by character on internal:role=textbox[name="Un aburrido texto"i]
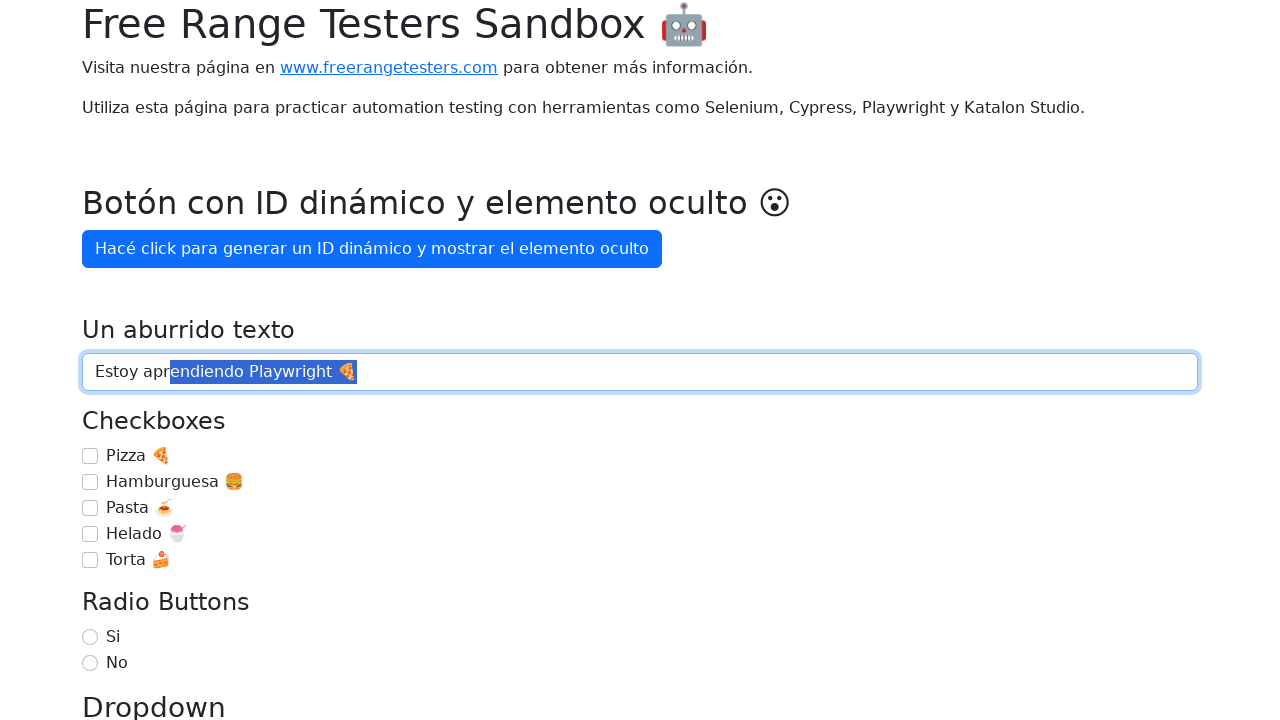

Pressed Shift+ArrowLeft to select text character by character on internal:role=textbox[name="Un aburrido texto"i]
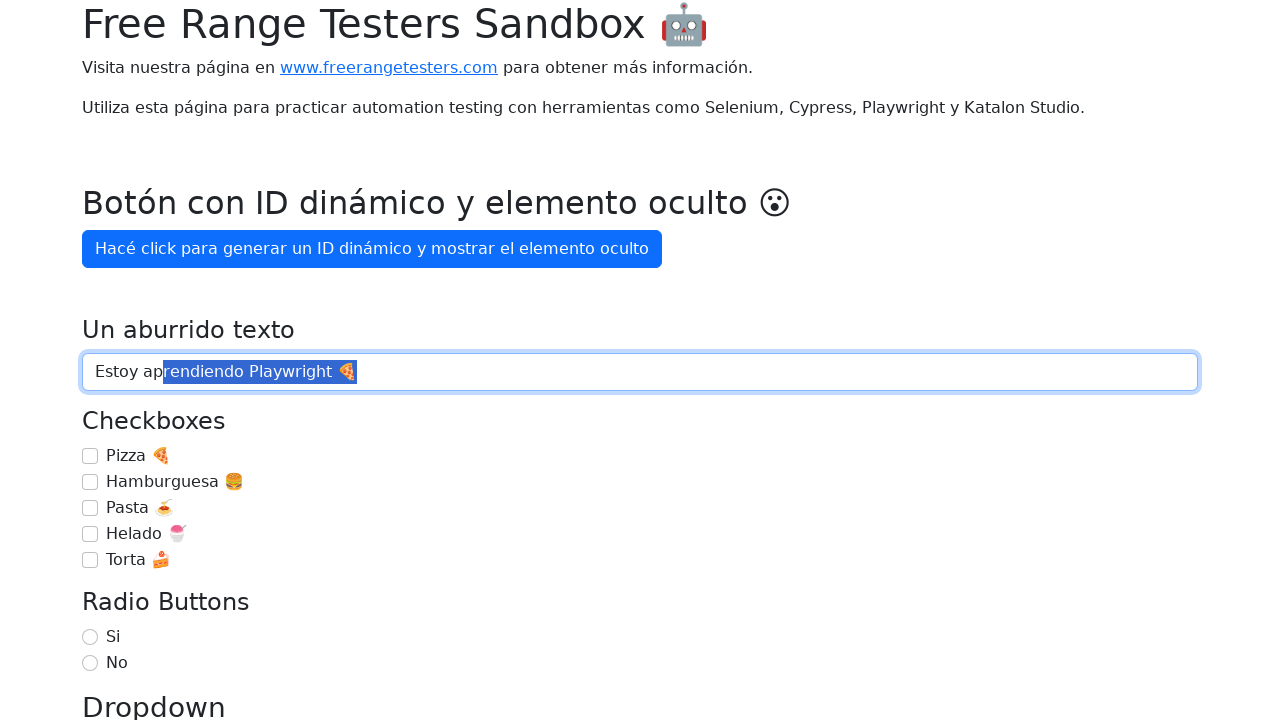

Pressed Shift+ArrowLeft to select text character by character on internal:role=textbox[name="Un aburrido texto"i]
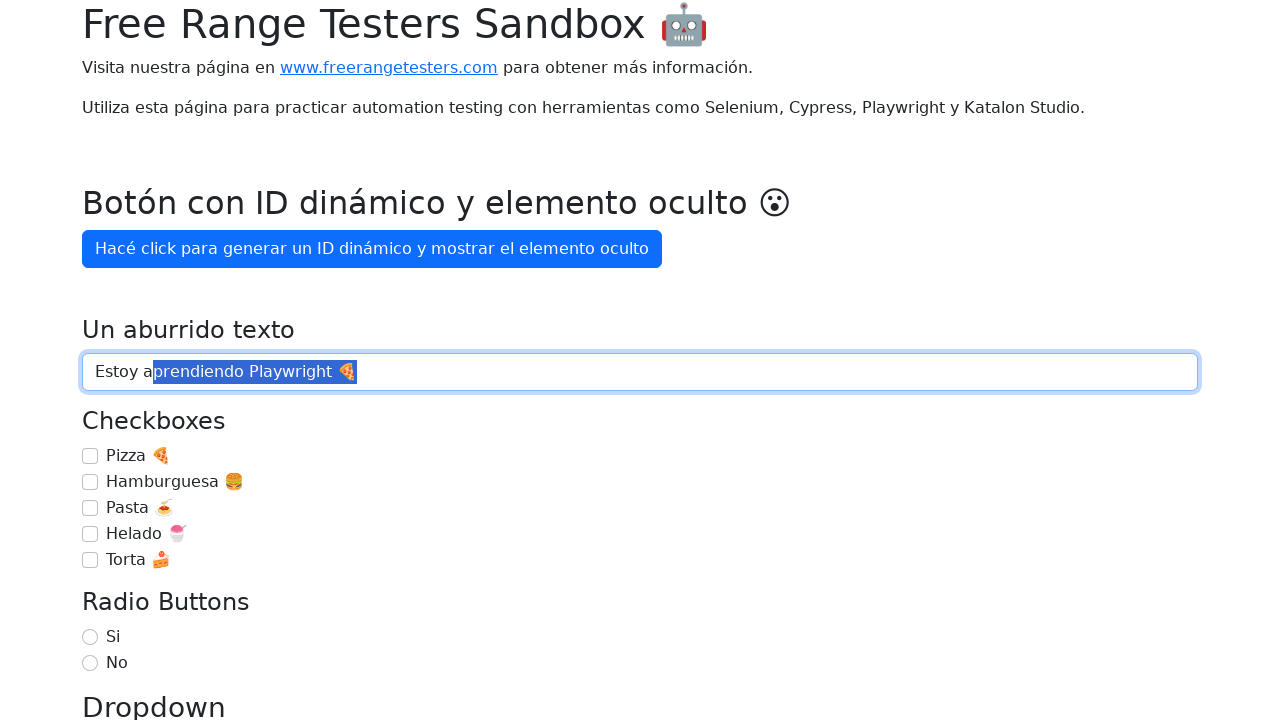

Pressed Shift+ArrowLeft to select text character by character on internal:role=textbox[name="Un aburrido texto"i]
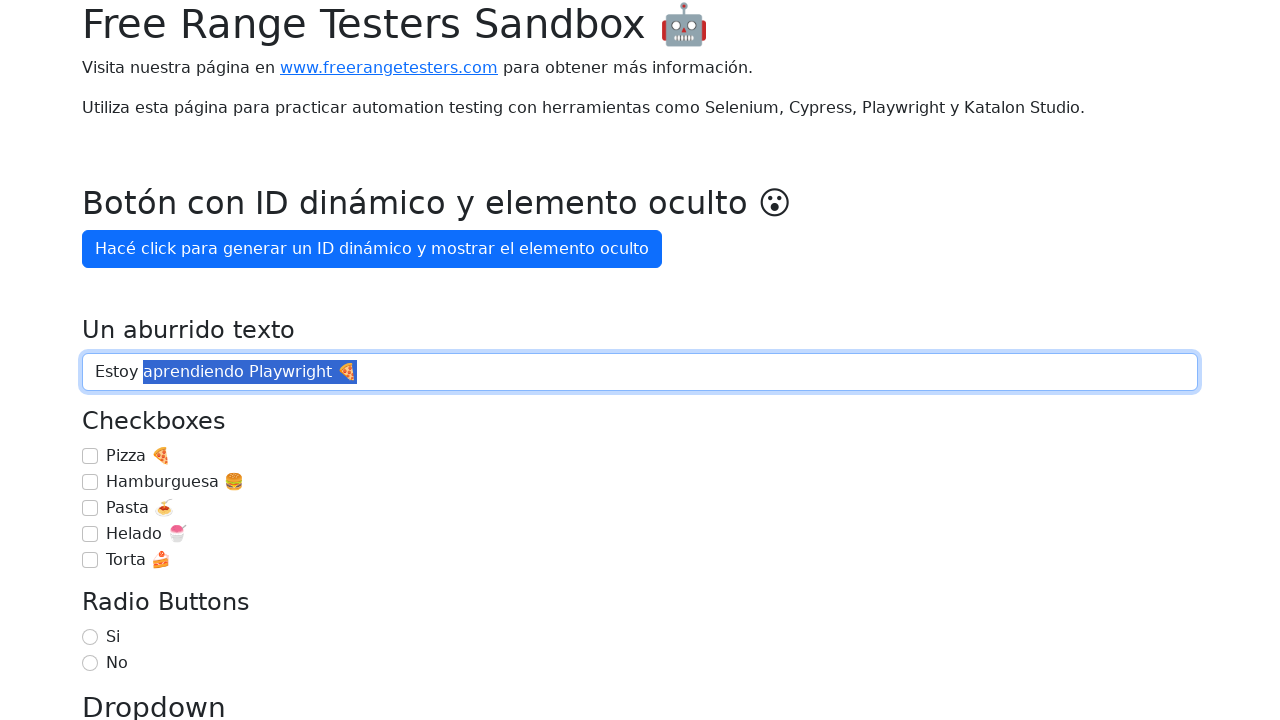

Pressed Shift+ArrowLeft to select text character by character on internal:role=textbox[name="Un aburrido texto"i]
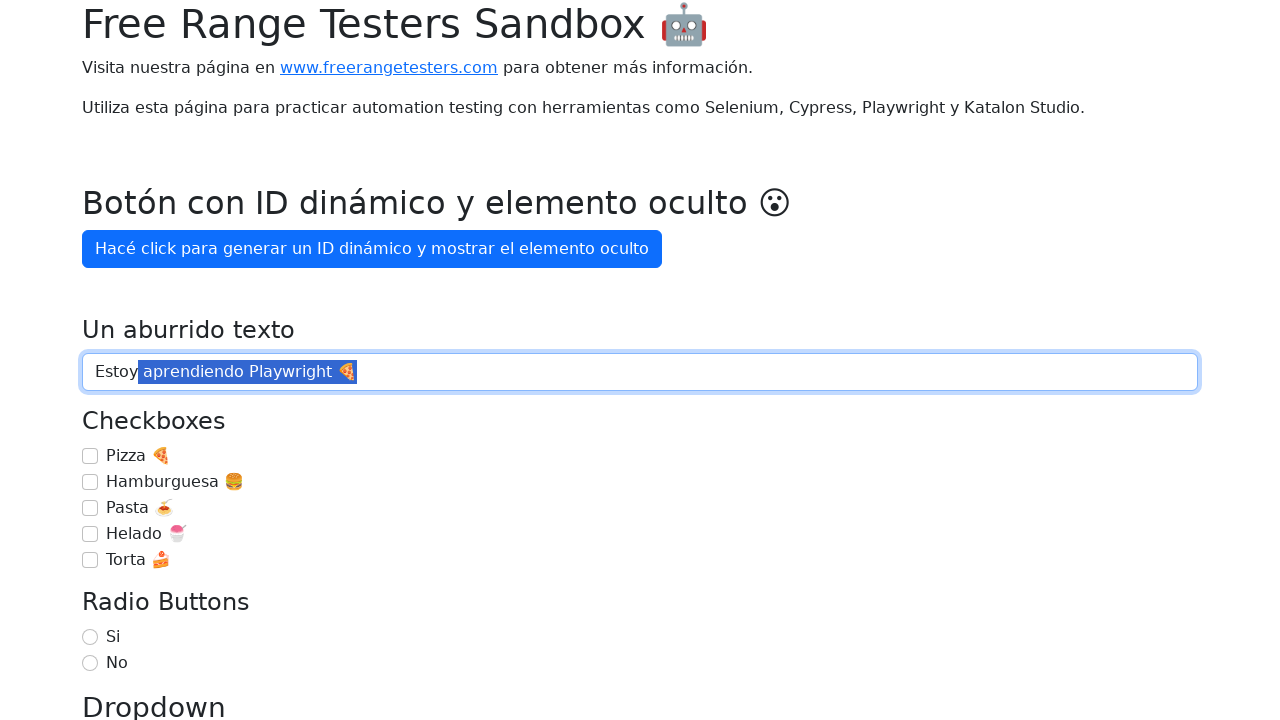

Pressed Shift+ArrowLeft to select text character by character on internal:role=textbox[name="Un aburrido texto"i]
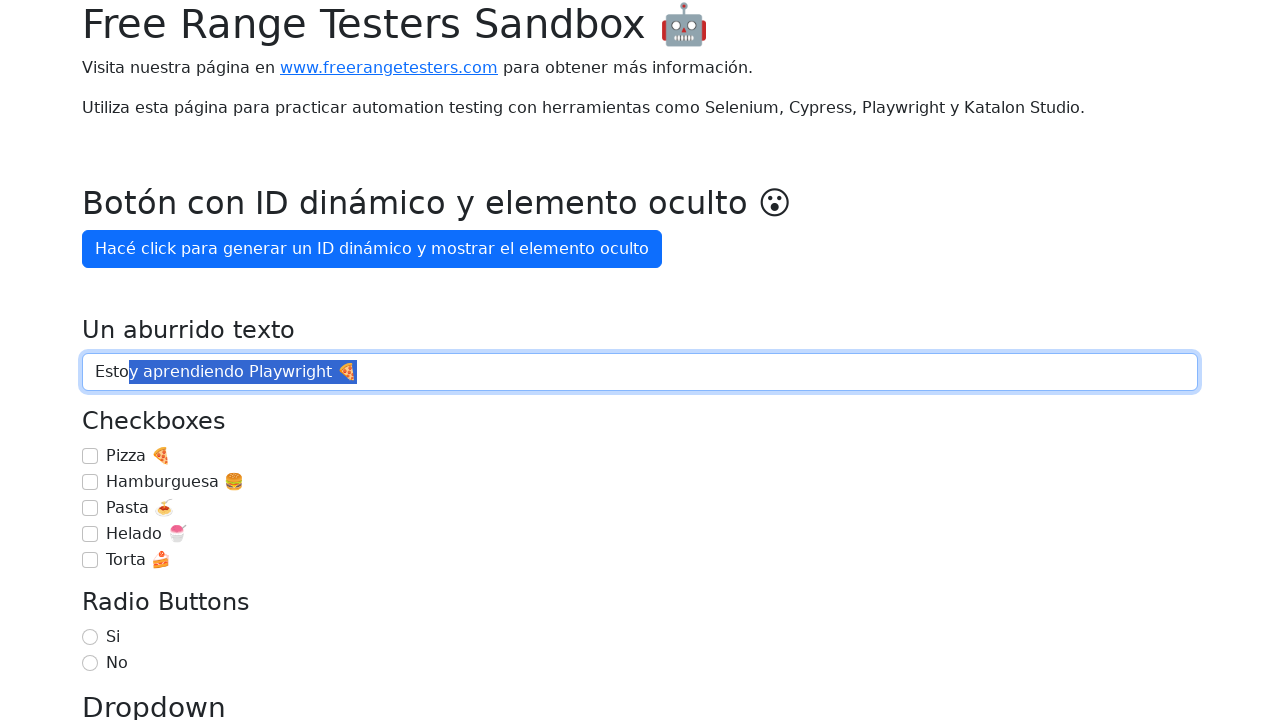

Pressed Shift+ArrowLeft to select text character by character on internal:role=textbox[name="Un aburrido texto"i]
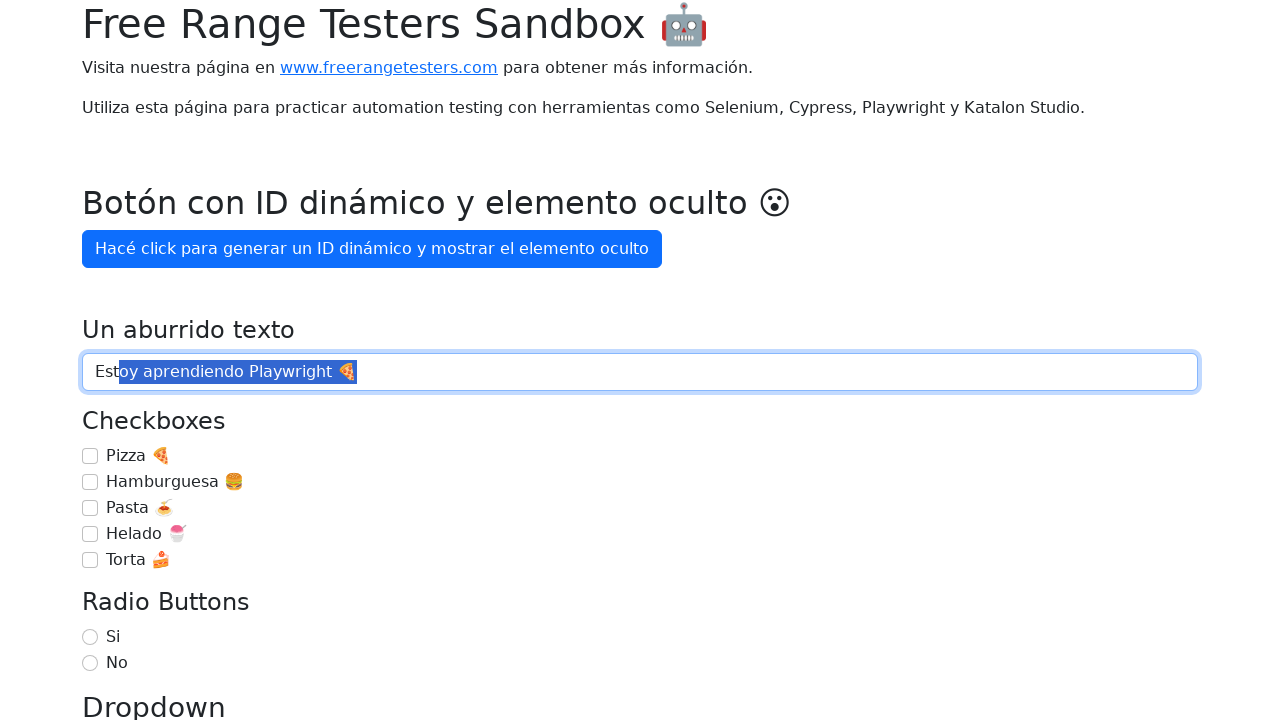

Pressed Shift+ArrowLeft to select text character by character on internal:role=textbox[name="Un aburrido texto"i]
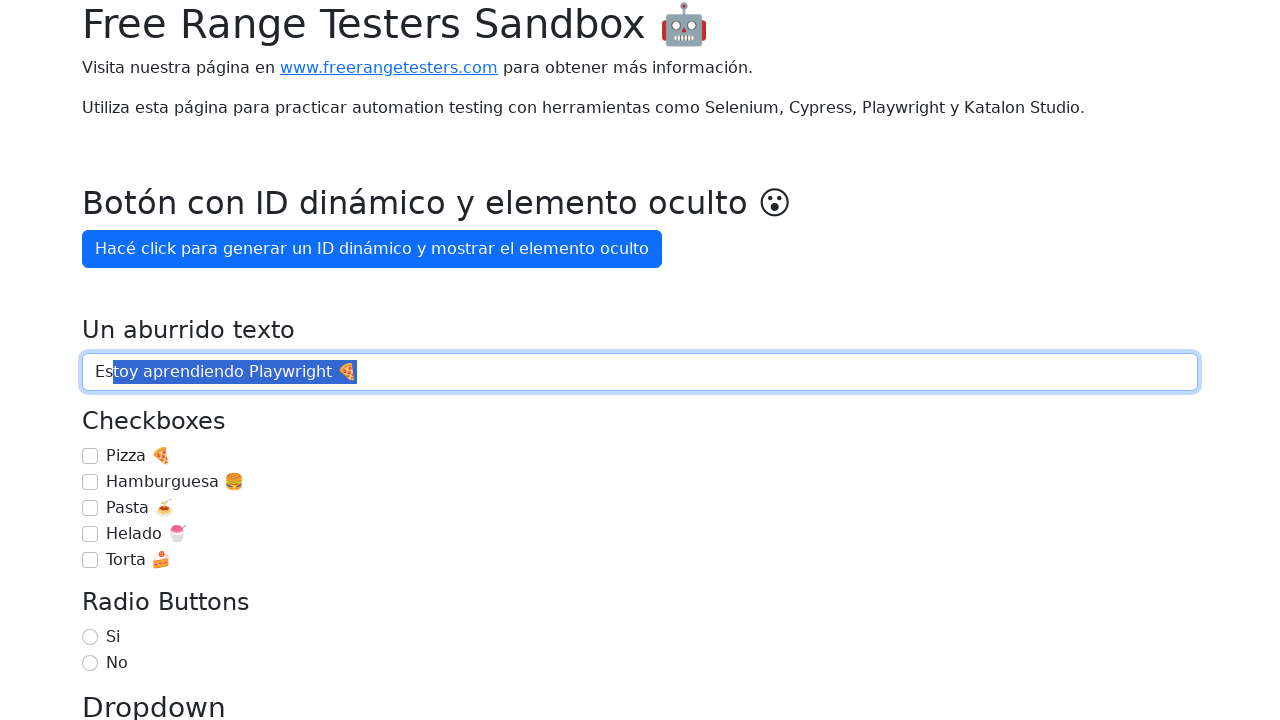

Pressed Shift+ArrowLeft to select text character by character on internal:role=textbox[name="Un aburrido texto"i]
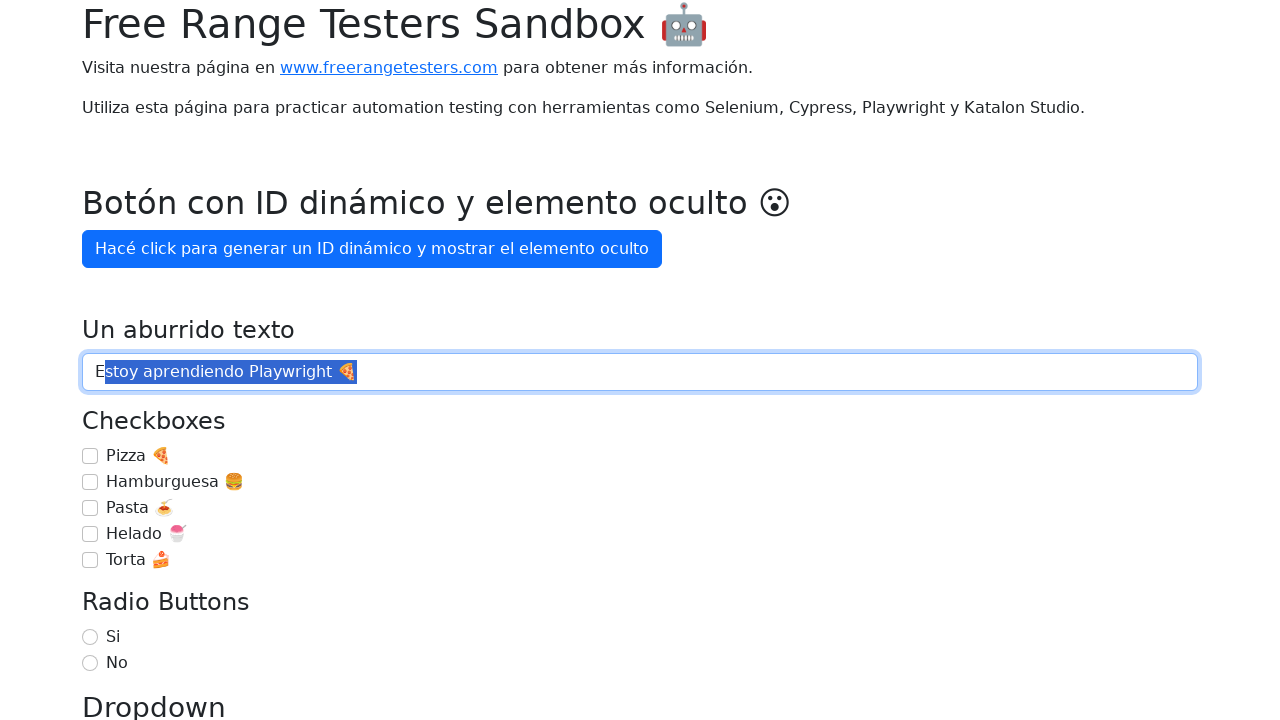

Pressed Shift+ArrowLeft to select text character by character on internal:role=textbox[name="Un aburrido texto"i]
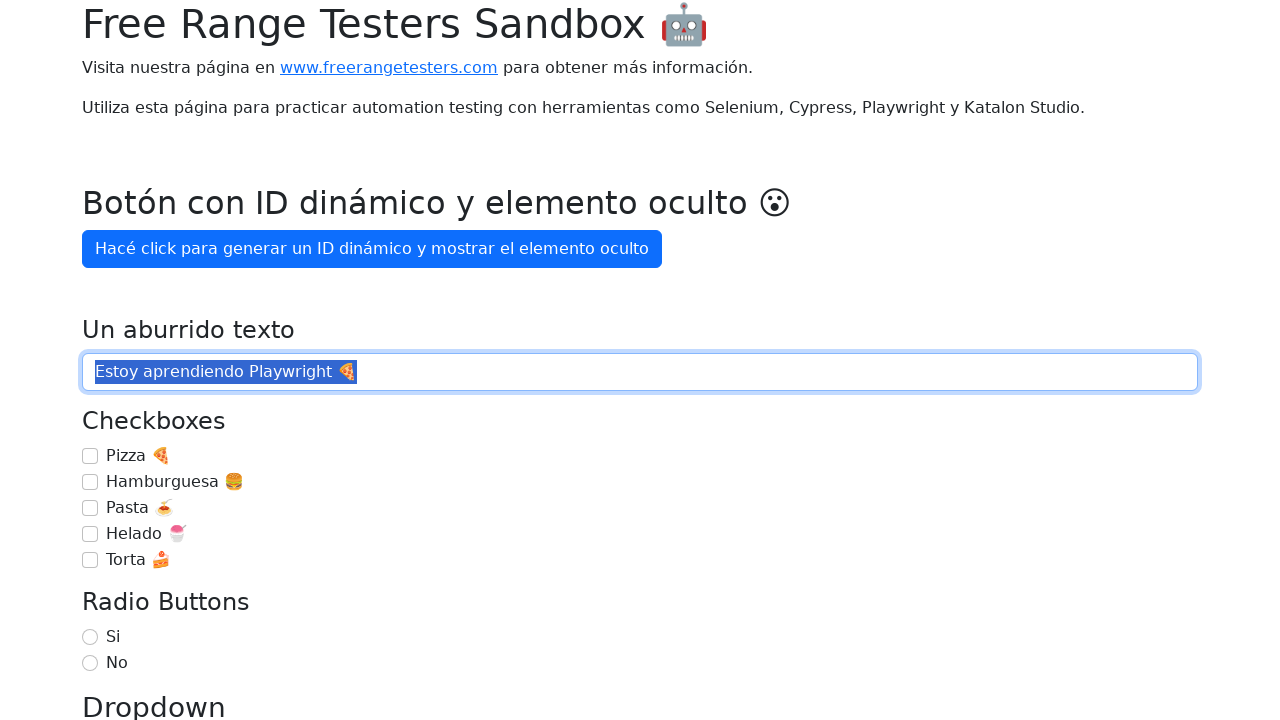

Pressed Ctrl+C to copy selected text on internal:role=textbox[name="Un aburrido texto"i]
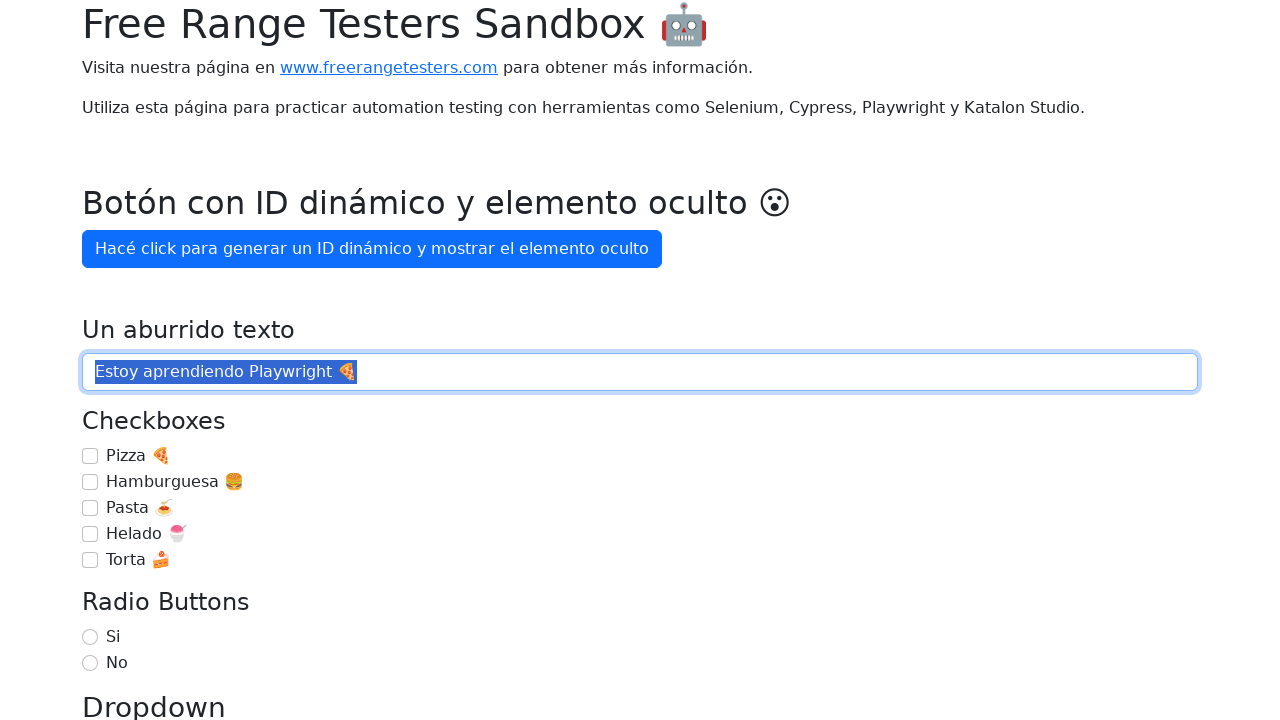

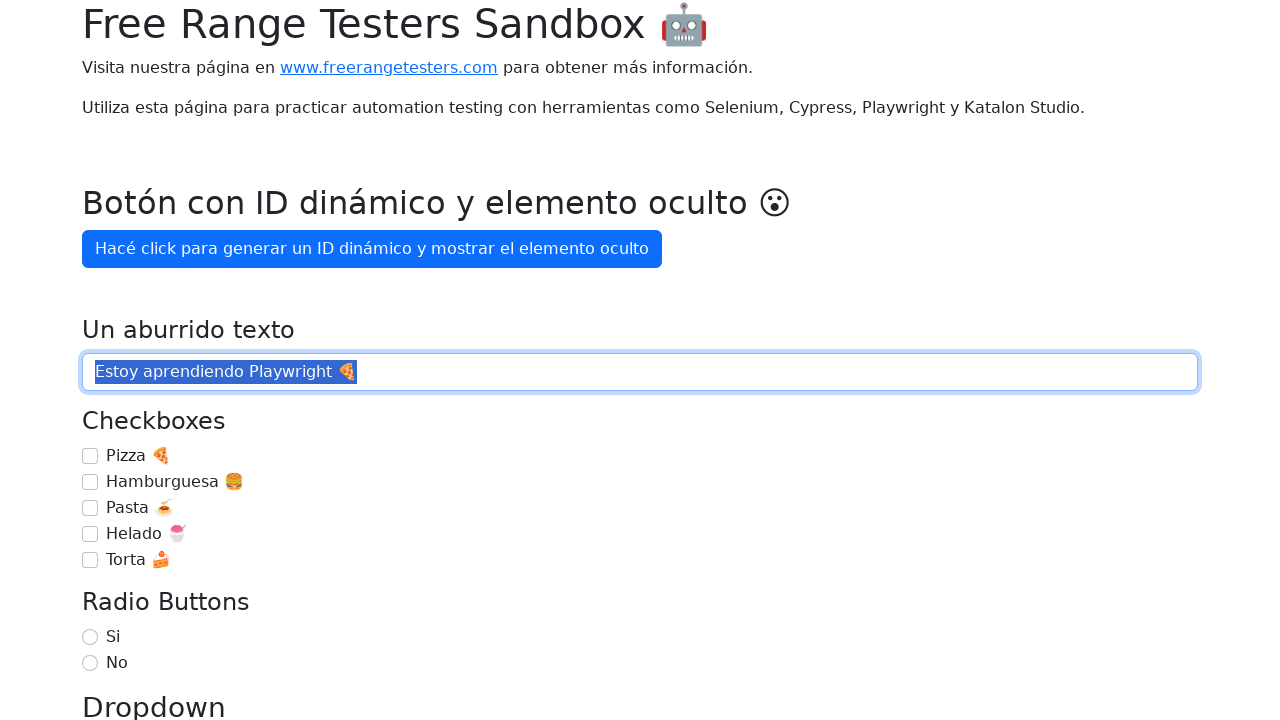